Tests page scrolling functionality by scrolling down 500 pixels and then scrolling back up 500 pixels on the Selenium website

Starting URL: https://www.selenium.dev/

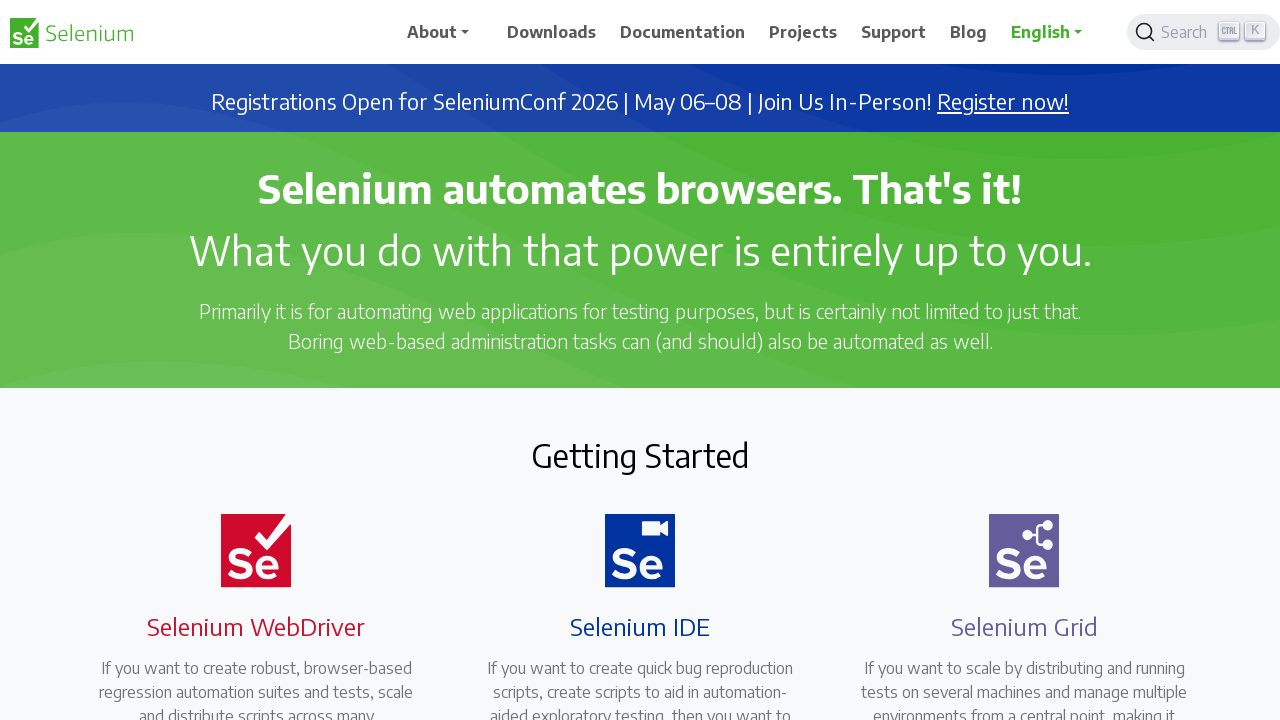

Scrolled down 500 pixels on the Selenium website
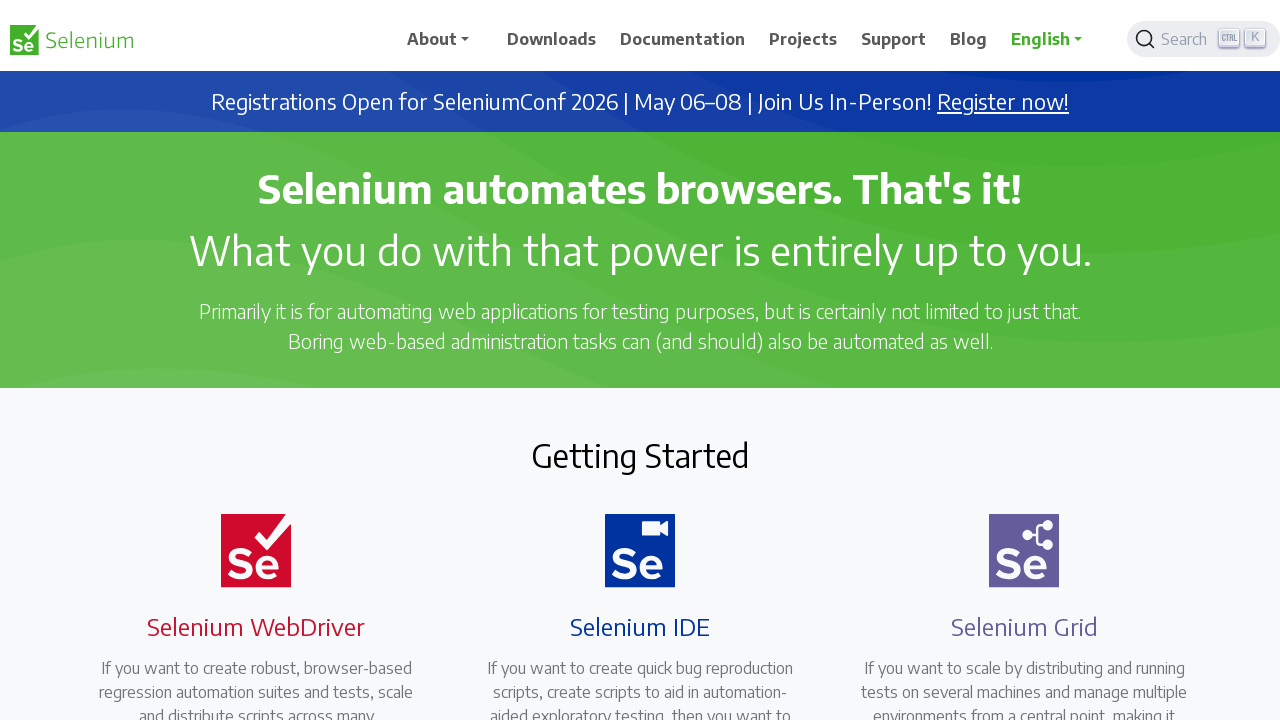

Waited 2 seconds to observe the scroll
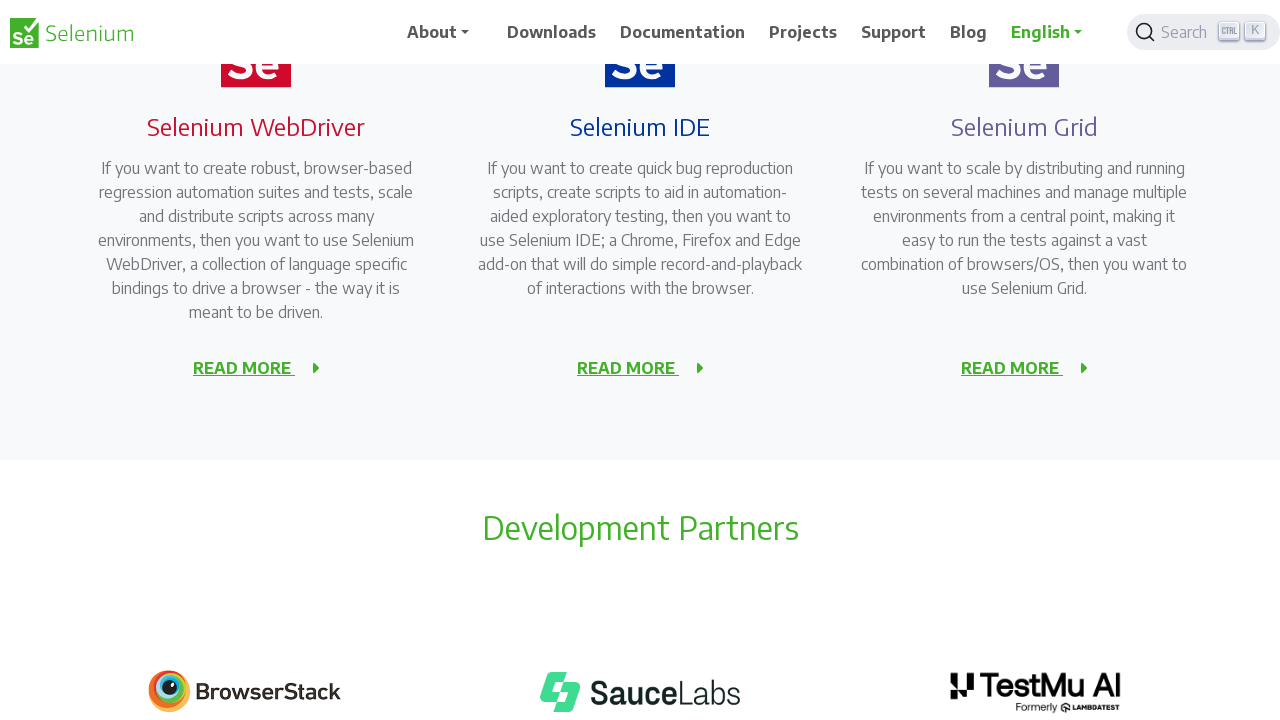

Scrolled up 500 pixels back to original position
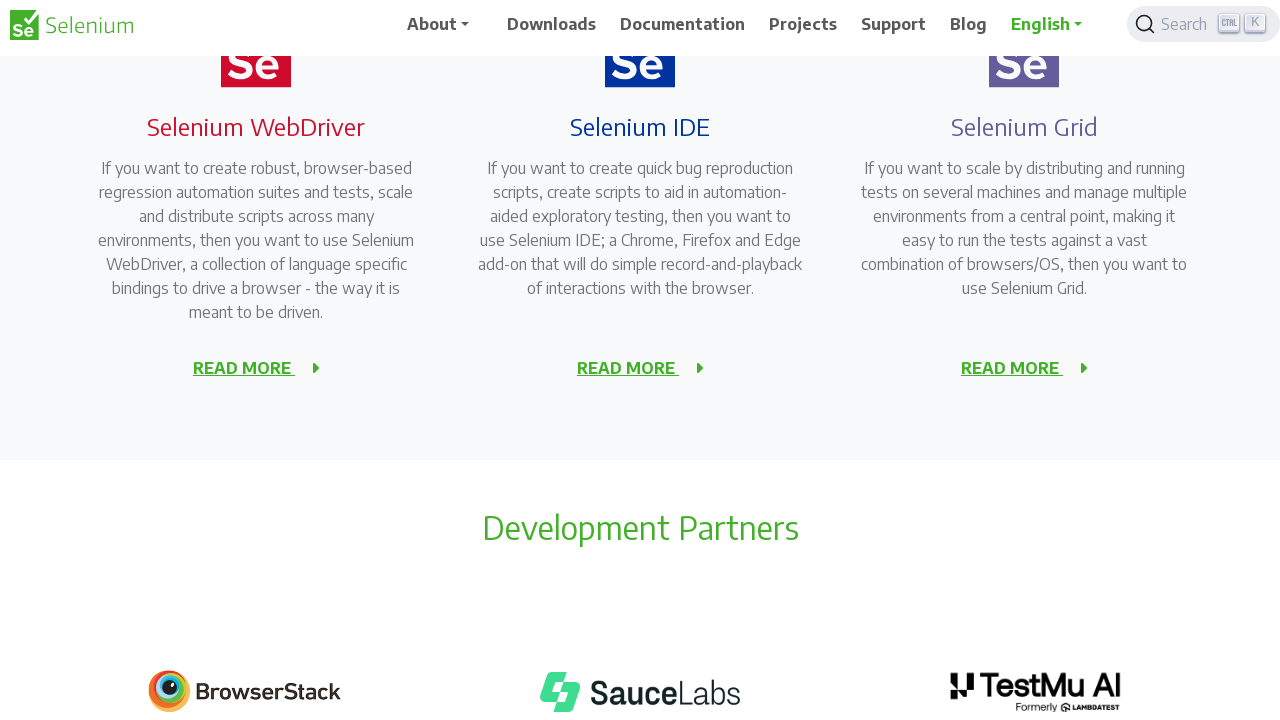

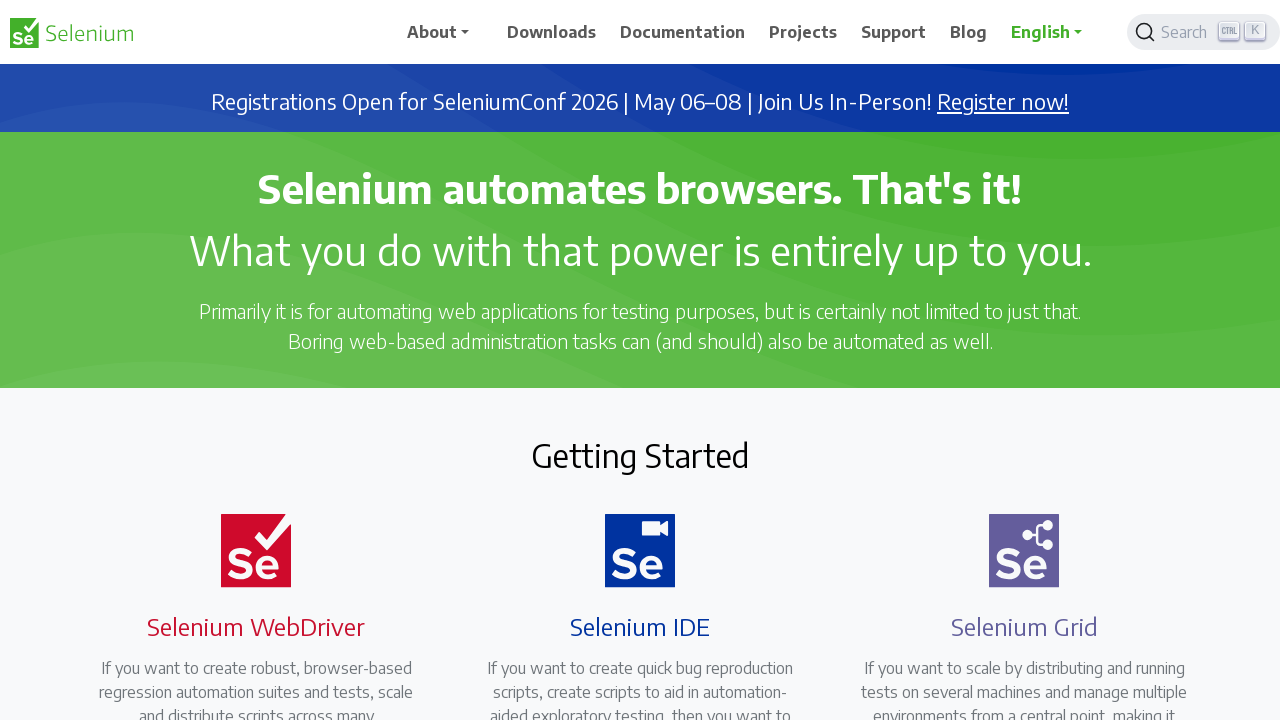